Tests JavaScript prompt functionality by navigating to alerts page, triggering a prompt dialog, entering text, and accepting it

Starting URL: https://the-internet.herokuapp.com/

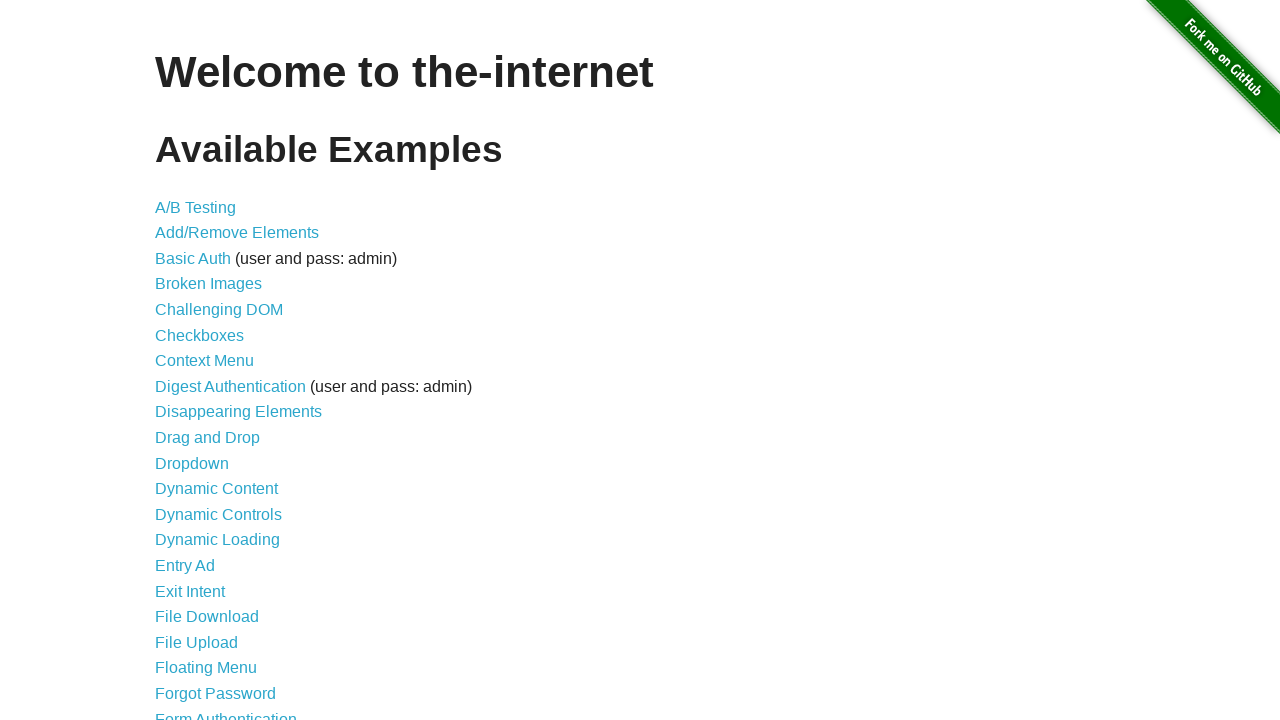

Clicked on JavaScript Alerts link at (214, 361) on text=JavaScript Alerts
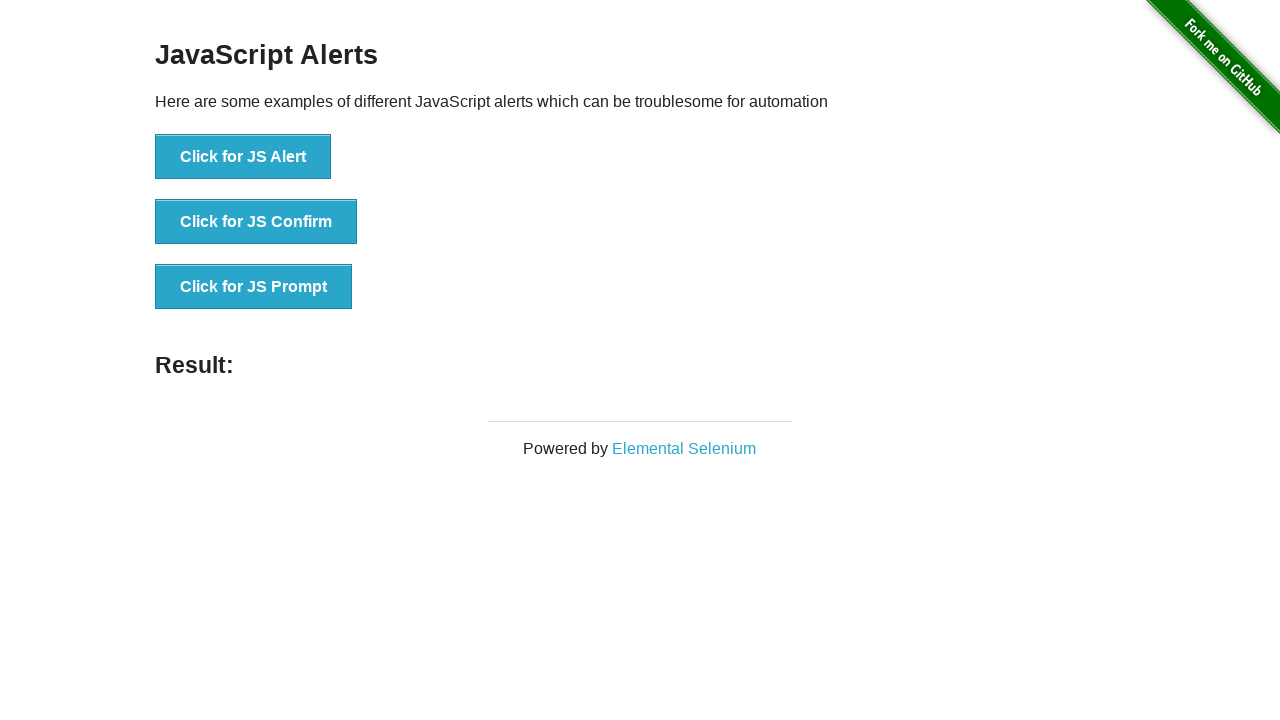

Clicked button to trigger prompt dialog at (254, 287) on button[onclick='jsPrompt()']
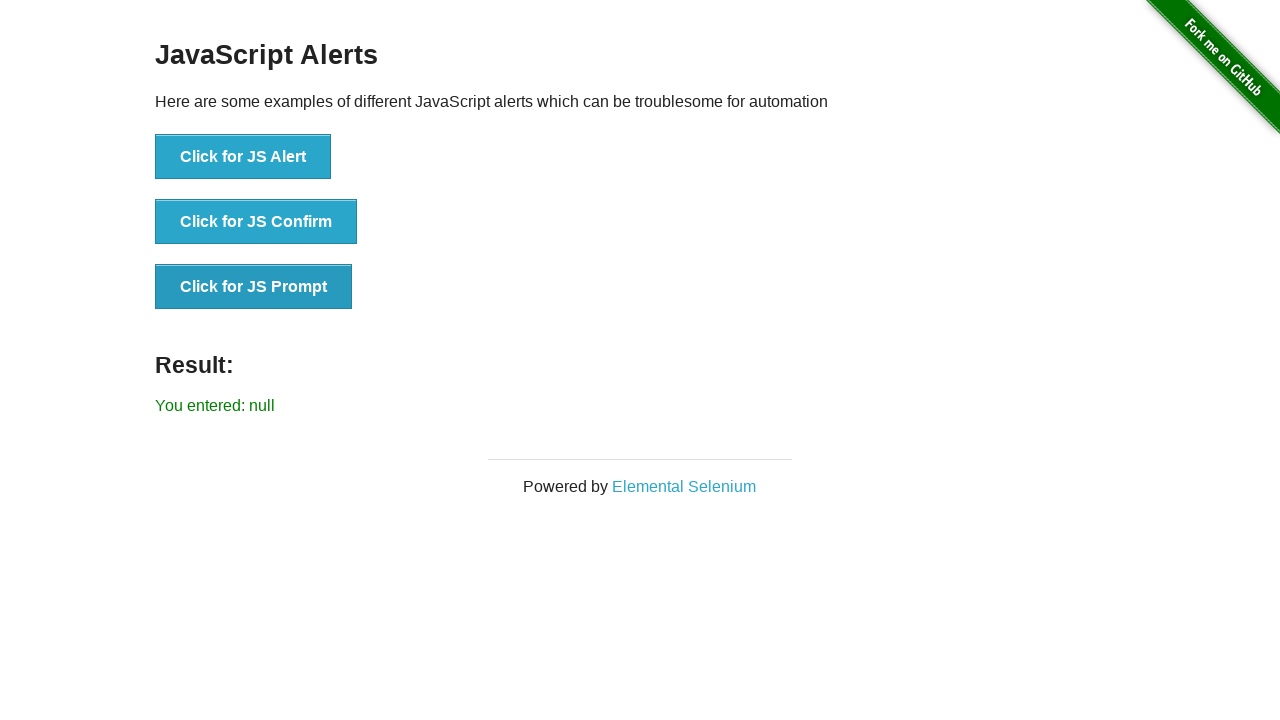

Set up dialog handler to accept prompt with text 'Selenium is awesome!'
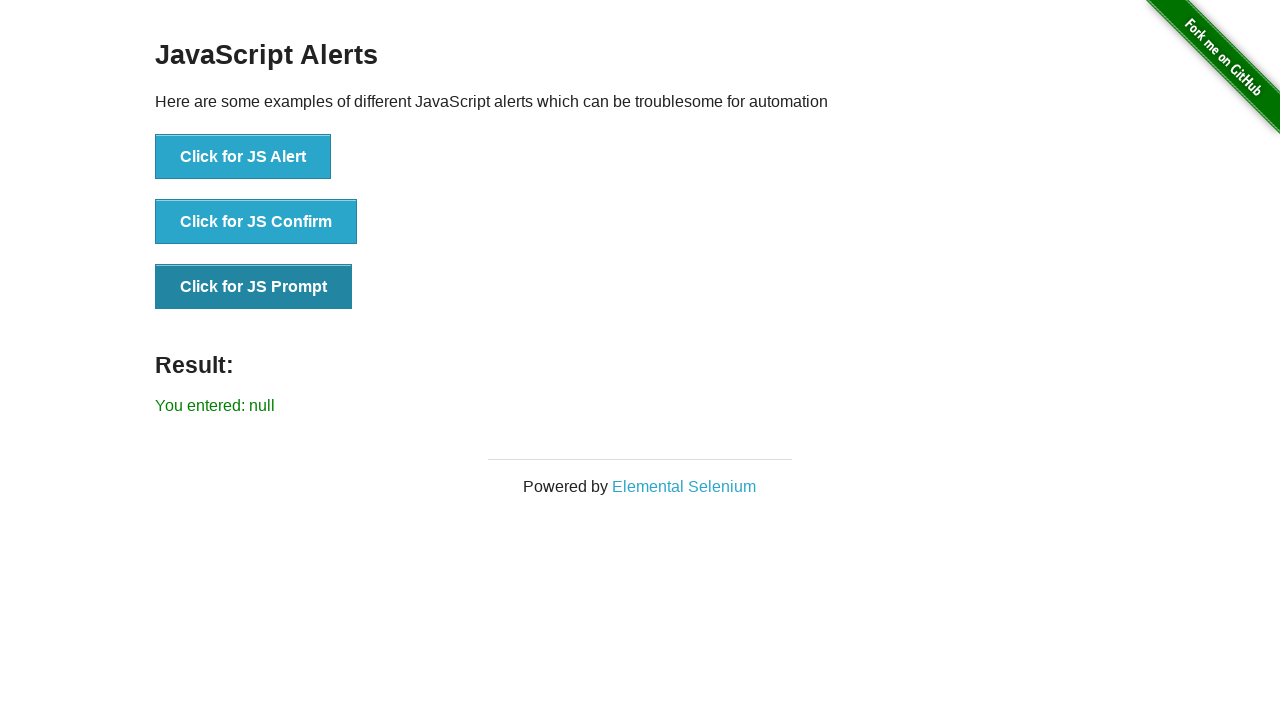

Clicked prompt button to trigger dialog at (254, 287) on button[onclick='jsPrompt()']
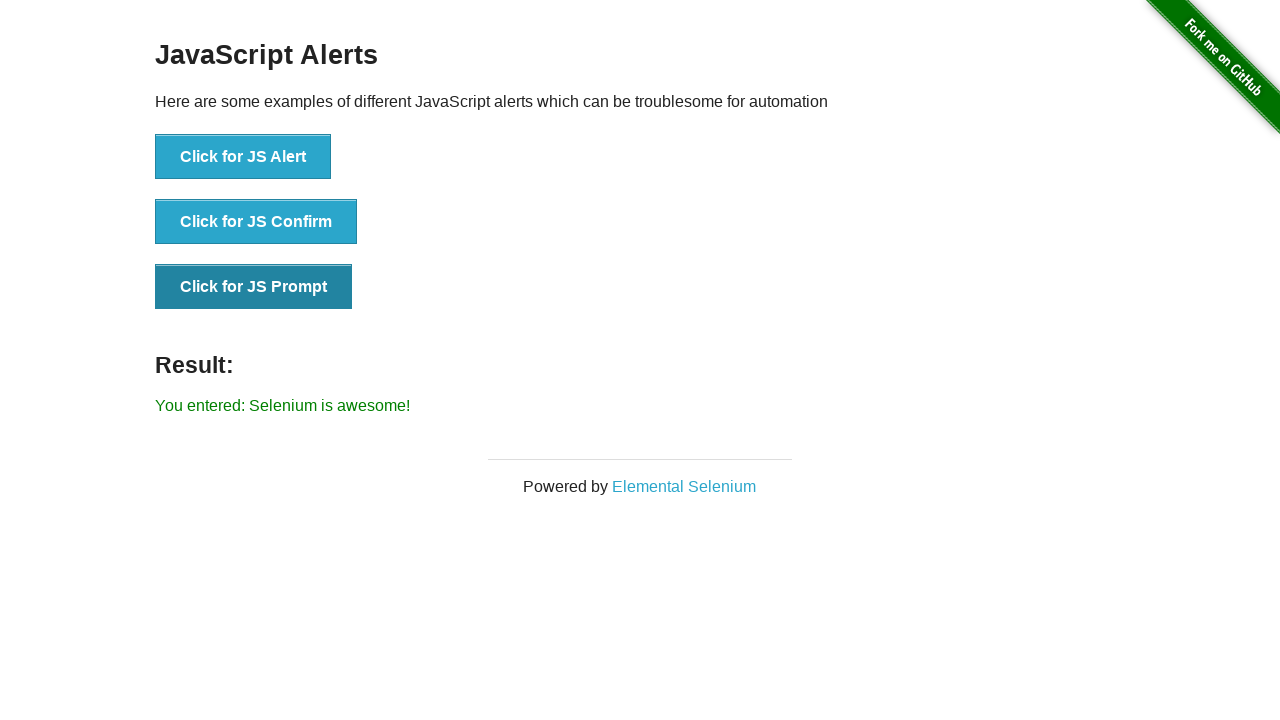

Result text element loaded on page
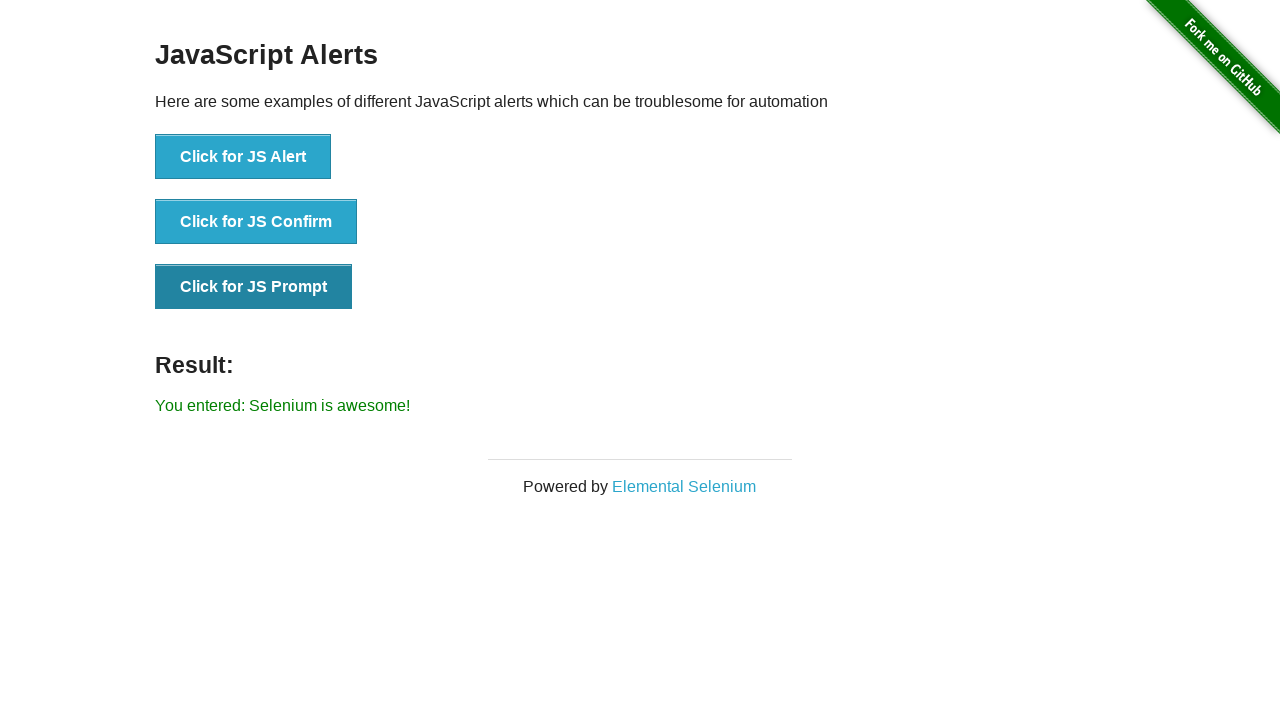

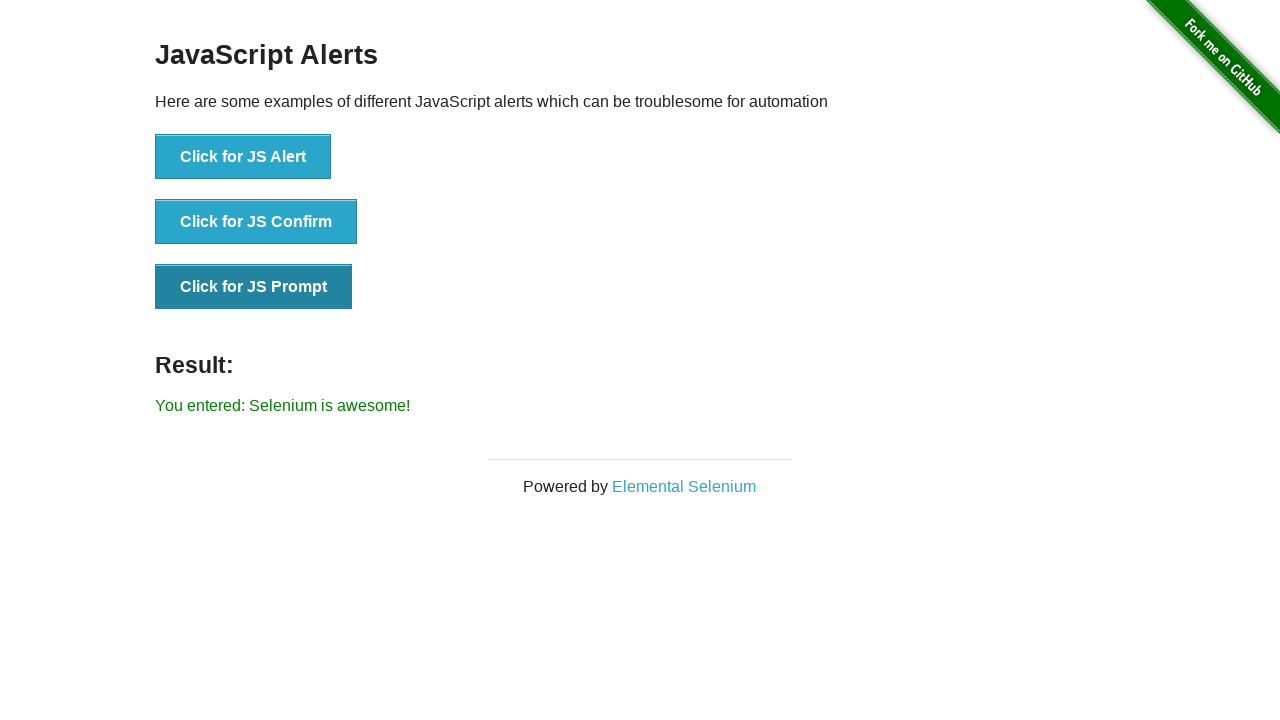